Tests the search bar functionality on an automation bookstore website by entering text and then clearing it using the clear button

Starting URL: https://automationbookstore.dev/

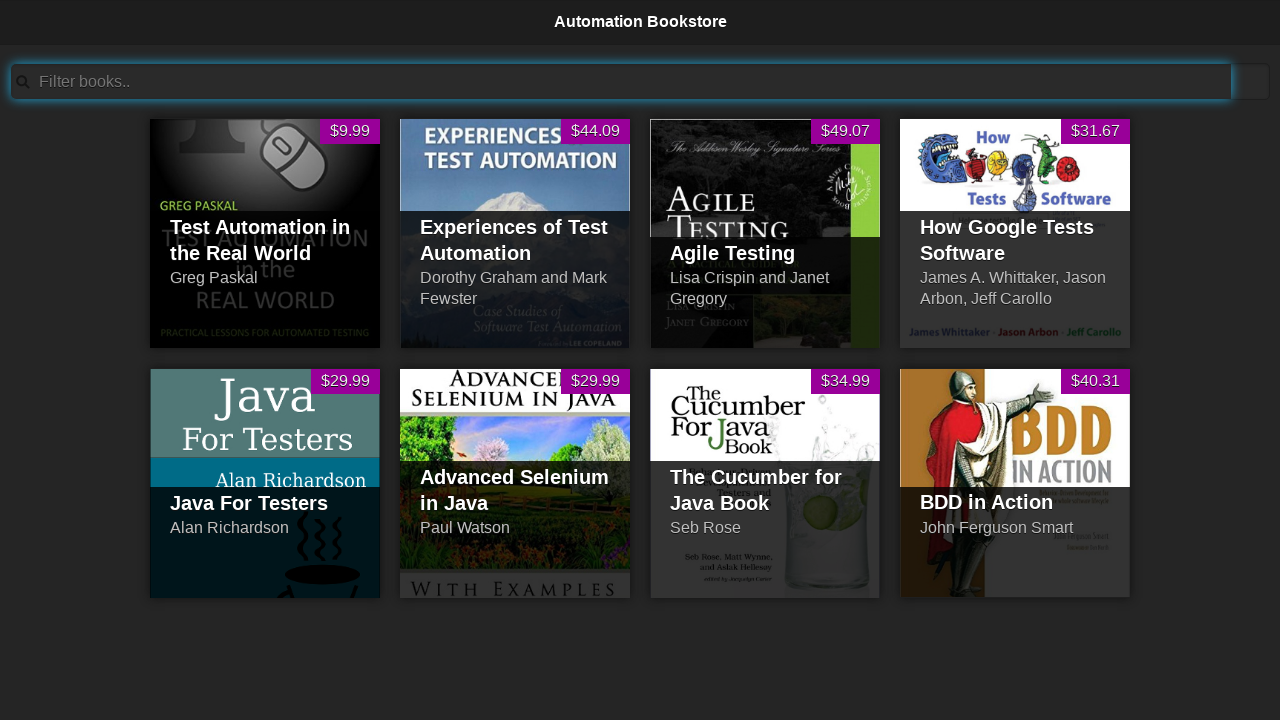

Entered 'text' into the search bar on #searchBar
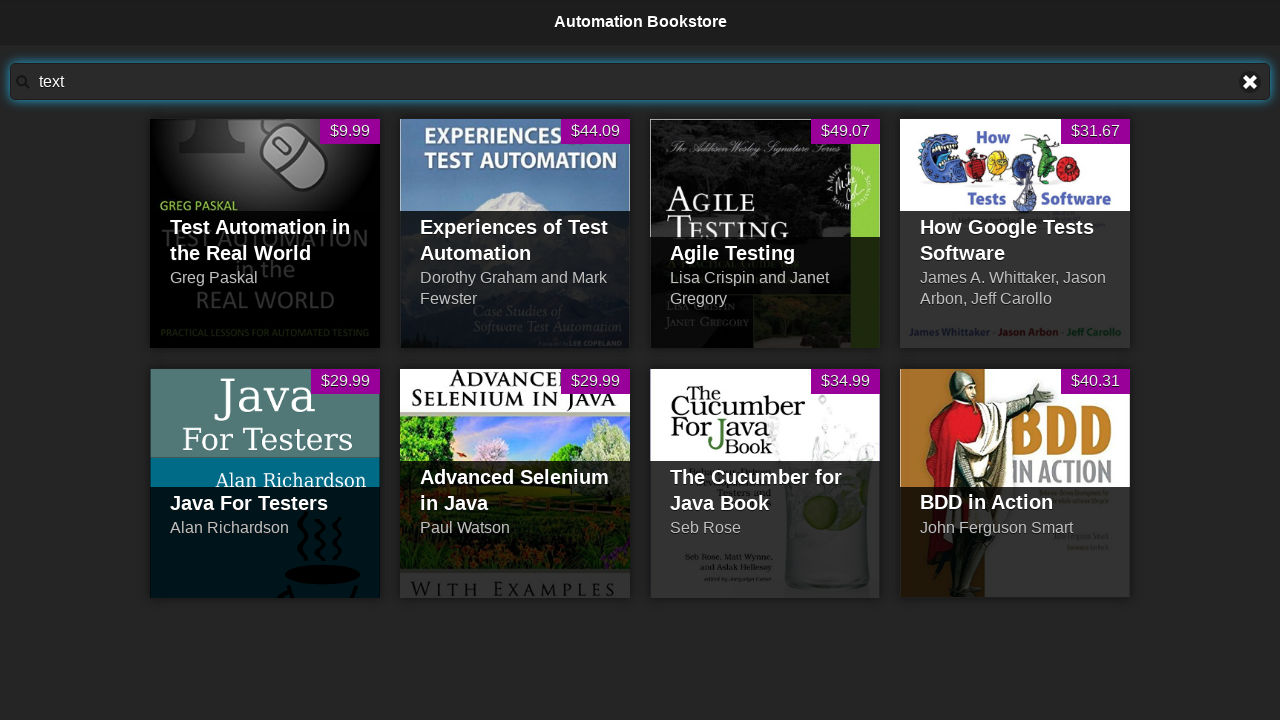

Located the clear button element
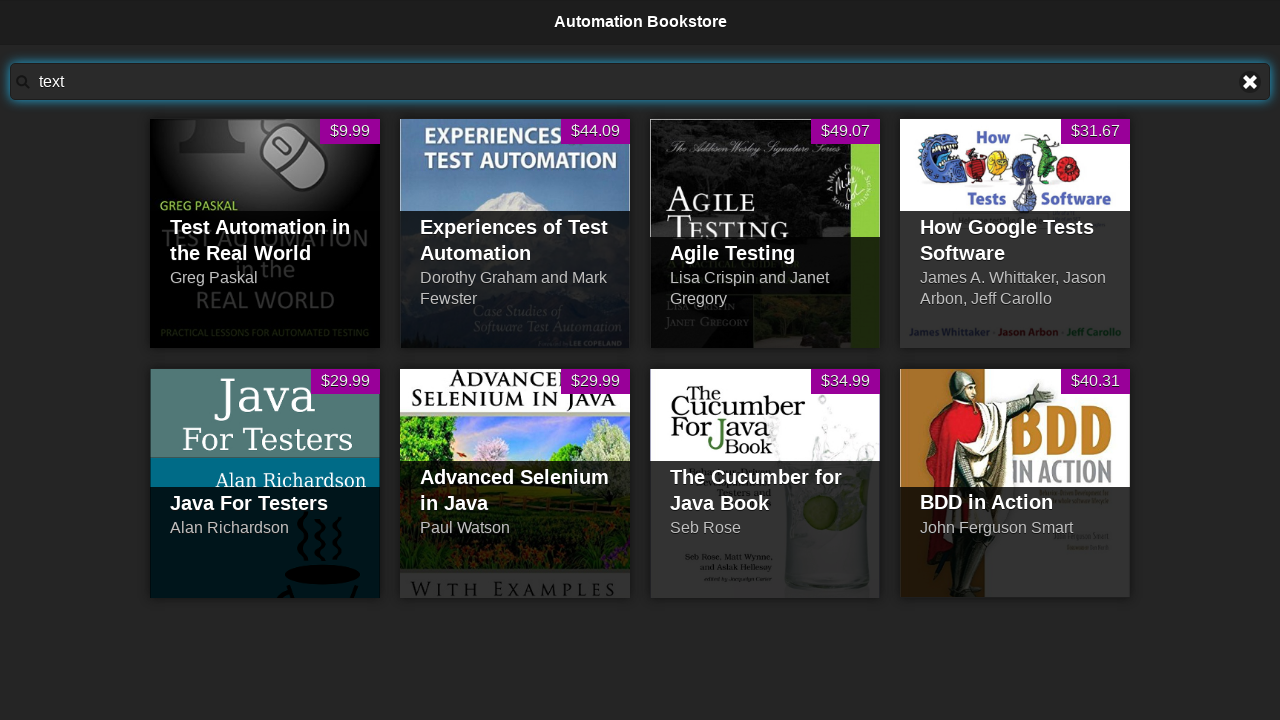

Clicked the clear button to clear search text at (1250, 82) on a[title='Clear text']
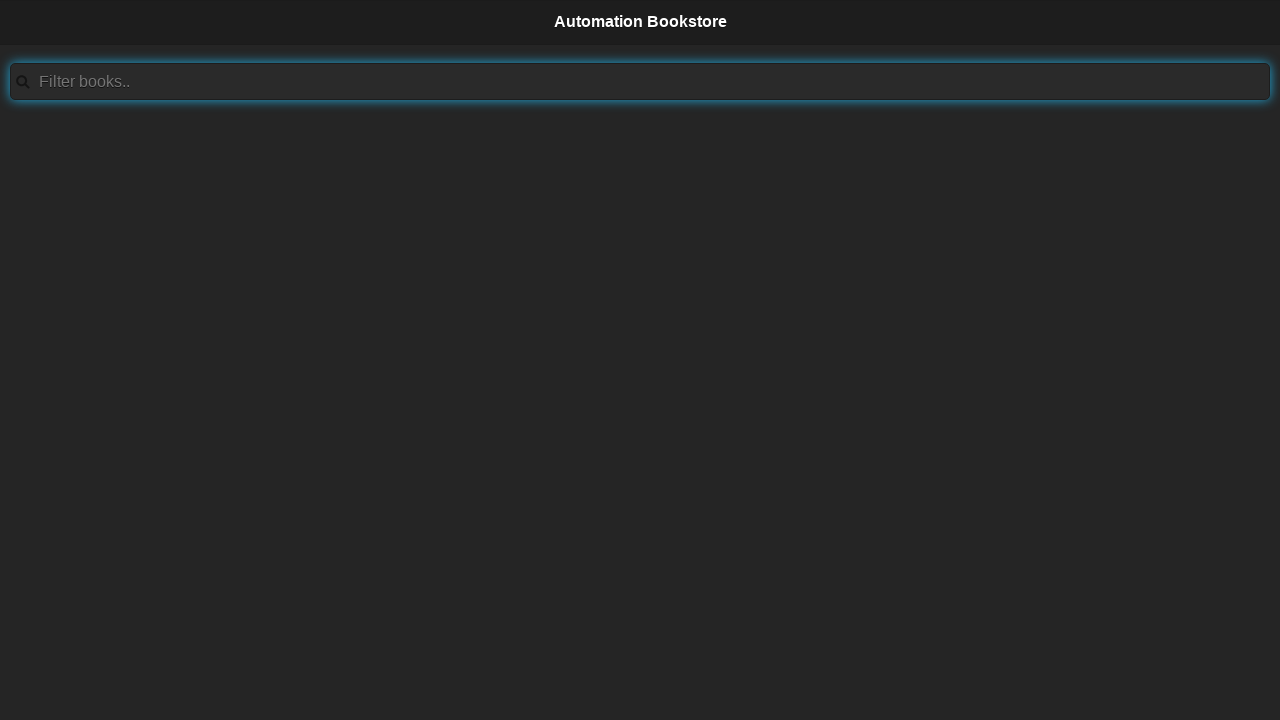

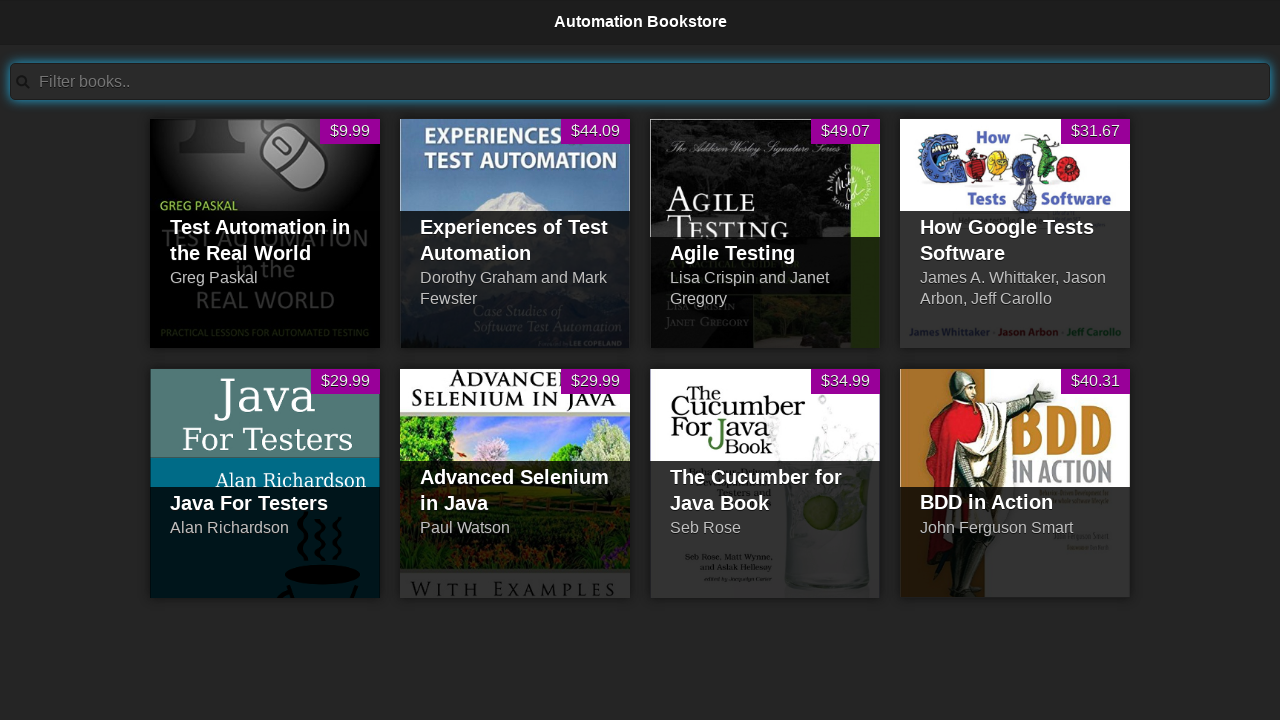